Tests user registration flow by filling out the registration form with user details and submitting it

Starting URL: http://adactinhotelapp.com/

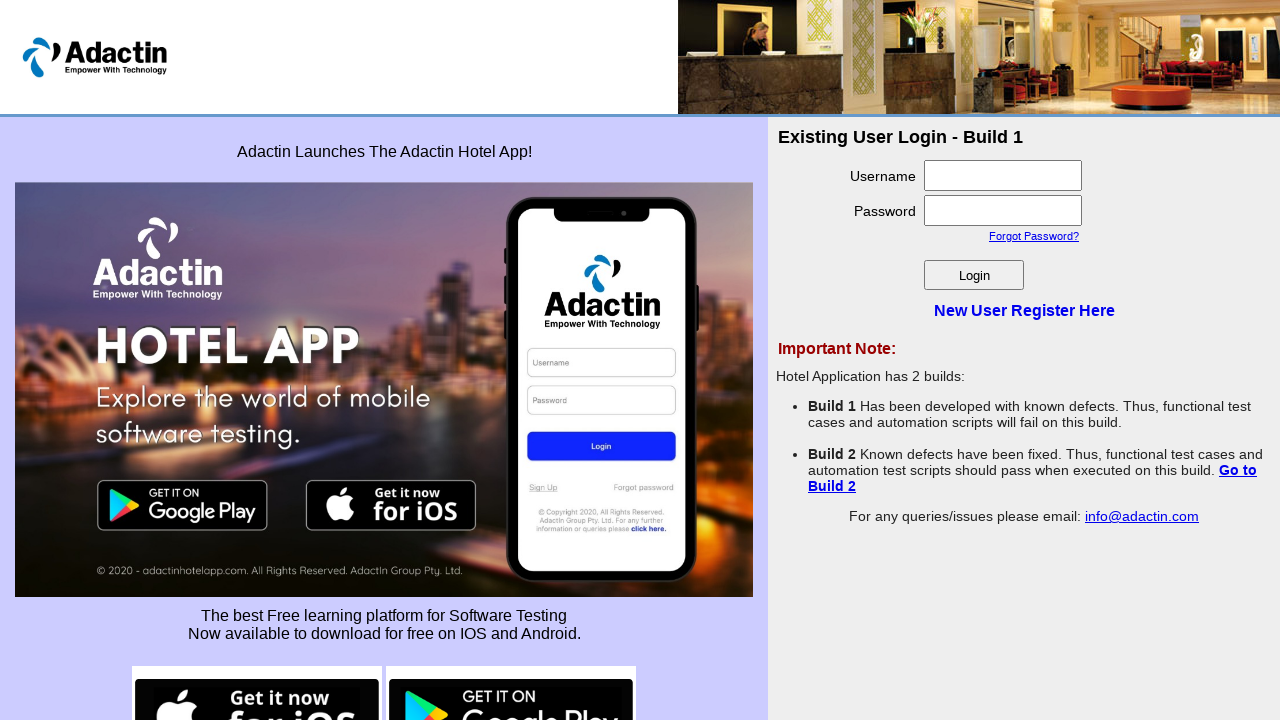

Clicked 'New User Register Here' link to navigate to registration form at (1024, 310) on xpath=//a[text()='New User Register Here']
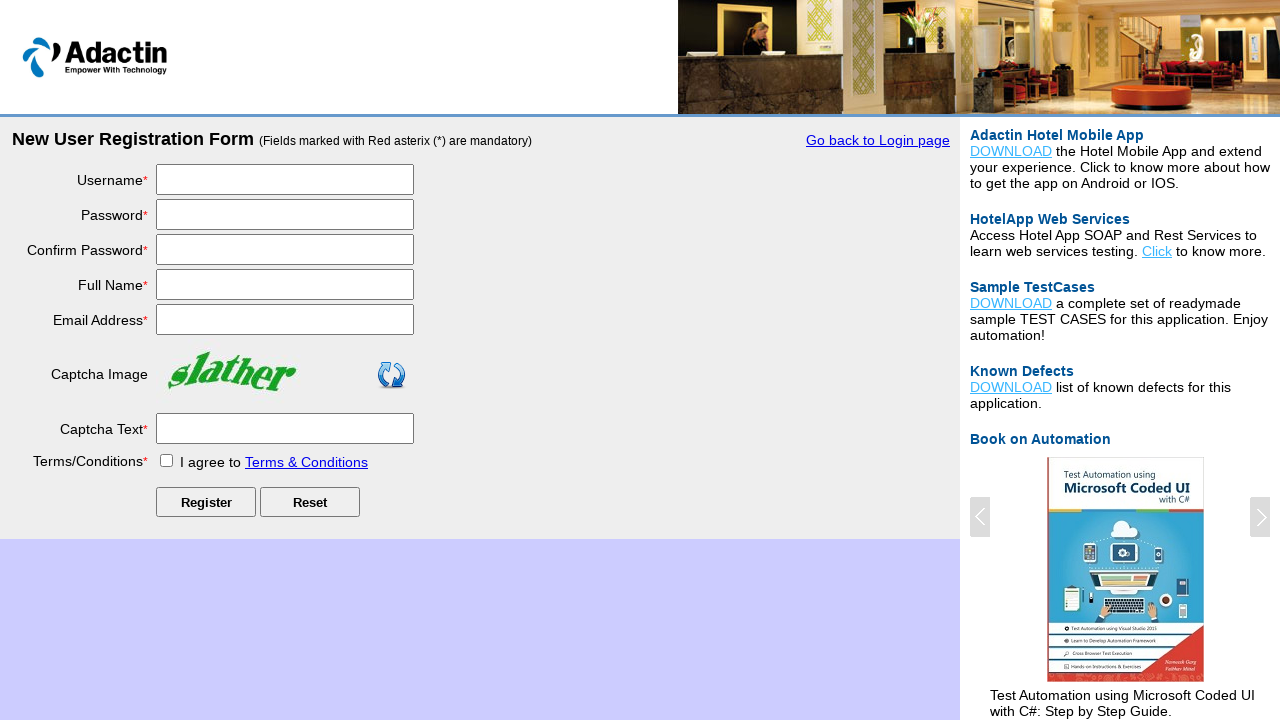

Filled username field with 'testuser8492' on #username
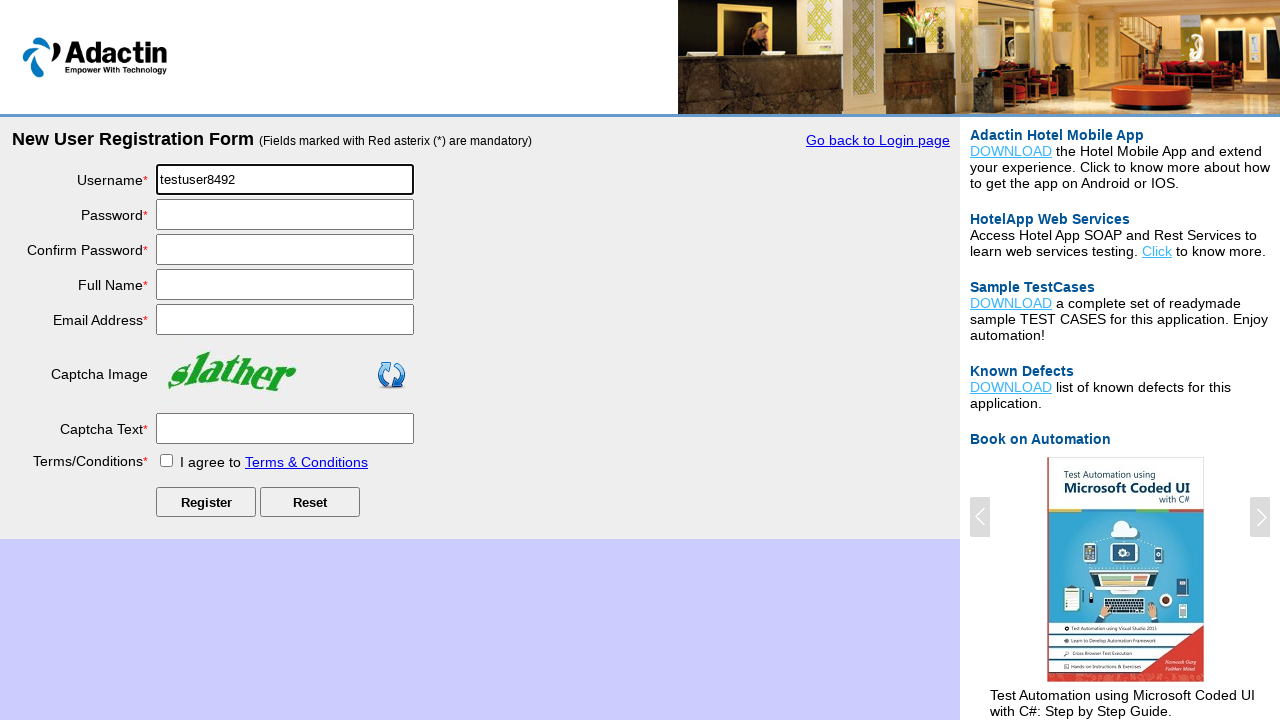

Filled password field with secure password on #password
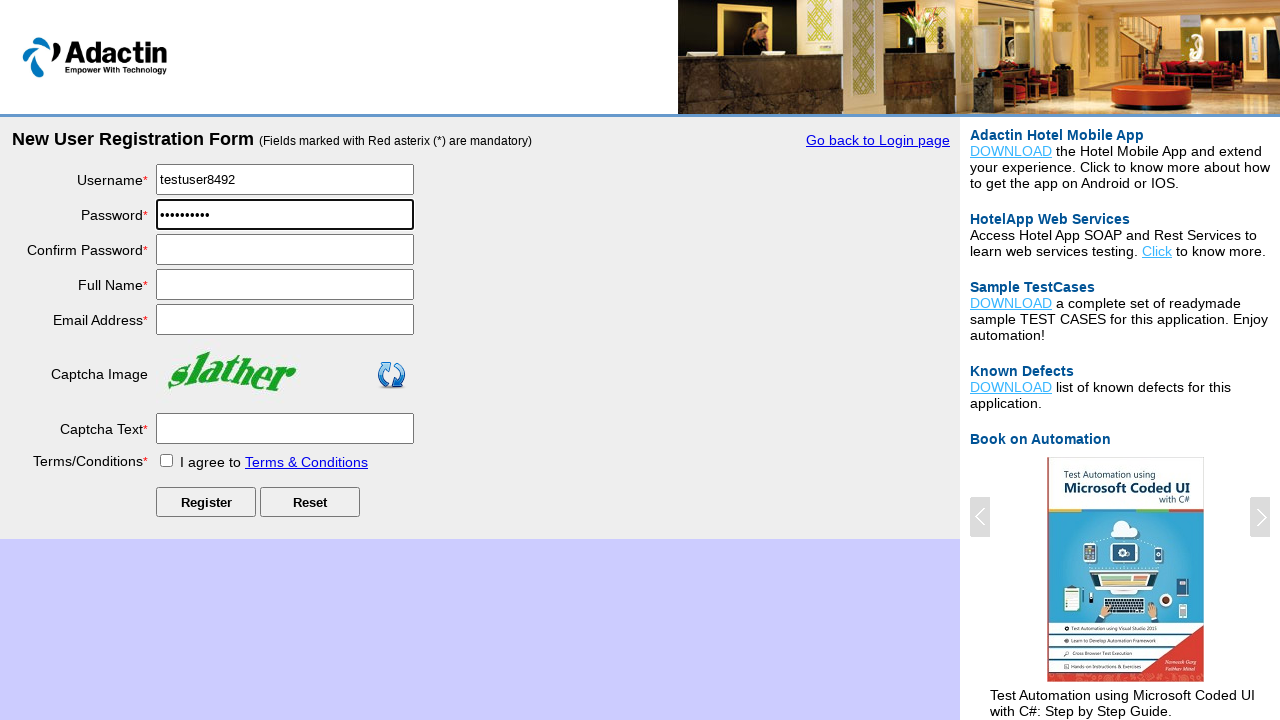

Filled confirm password field with matching password on #re_password
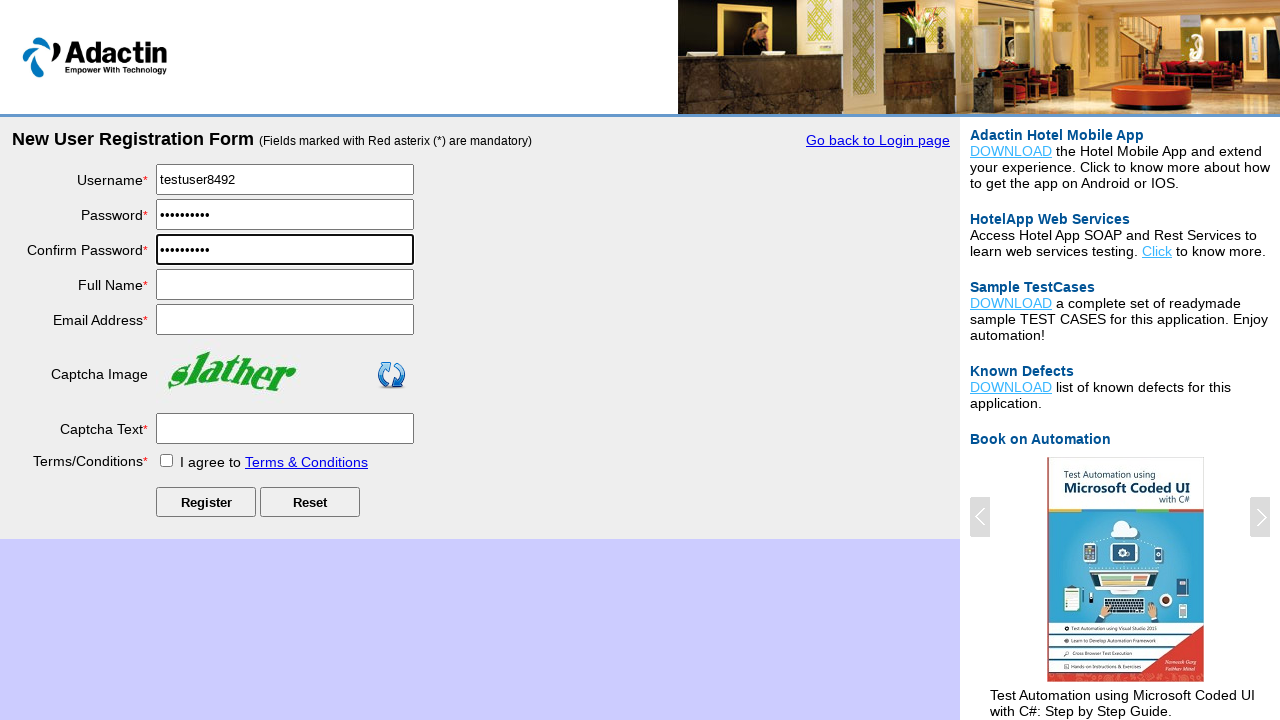

Filled full name field with 'John Smith' on #full_name
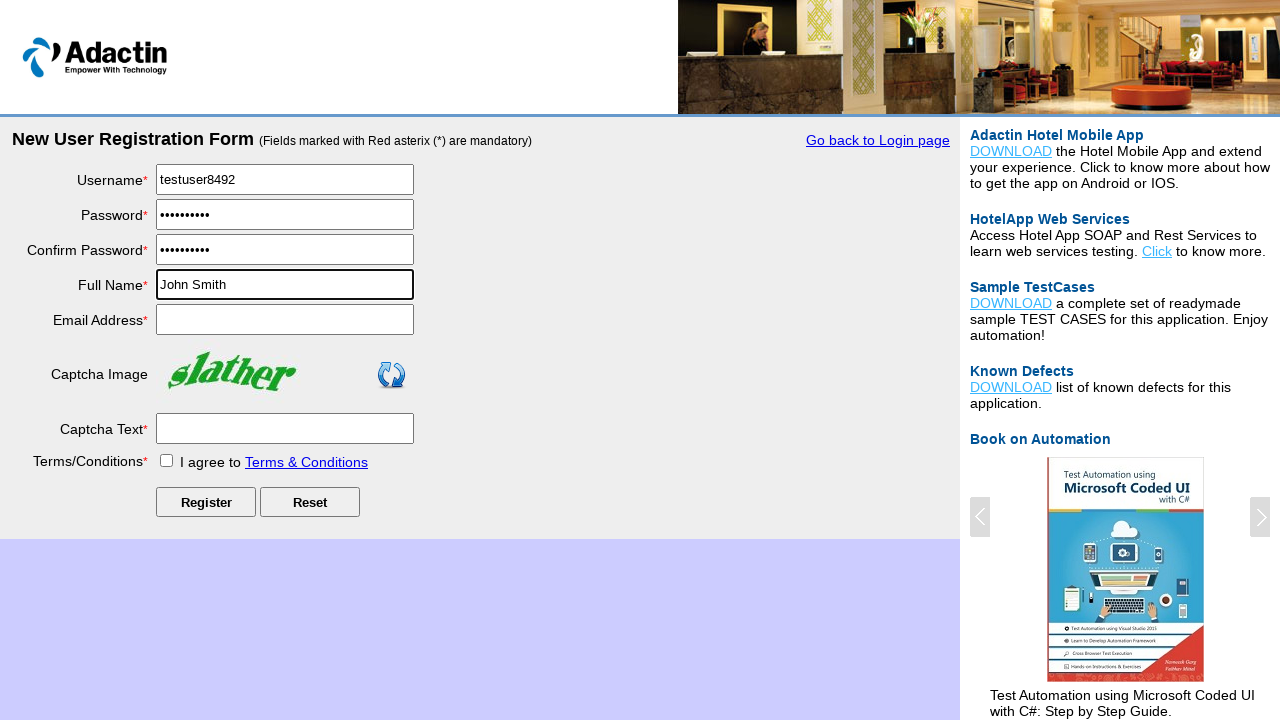

Filled email address field with 'johnsmith8492@example.com' on #email_add
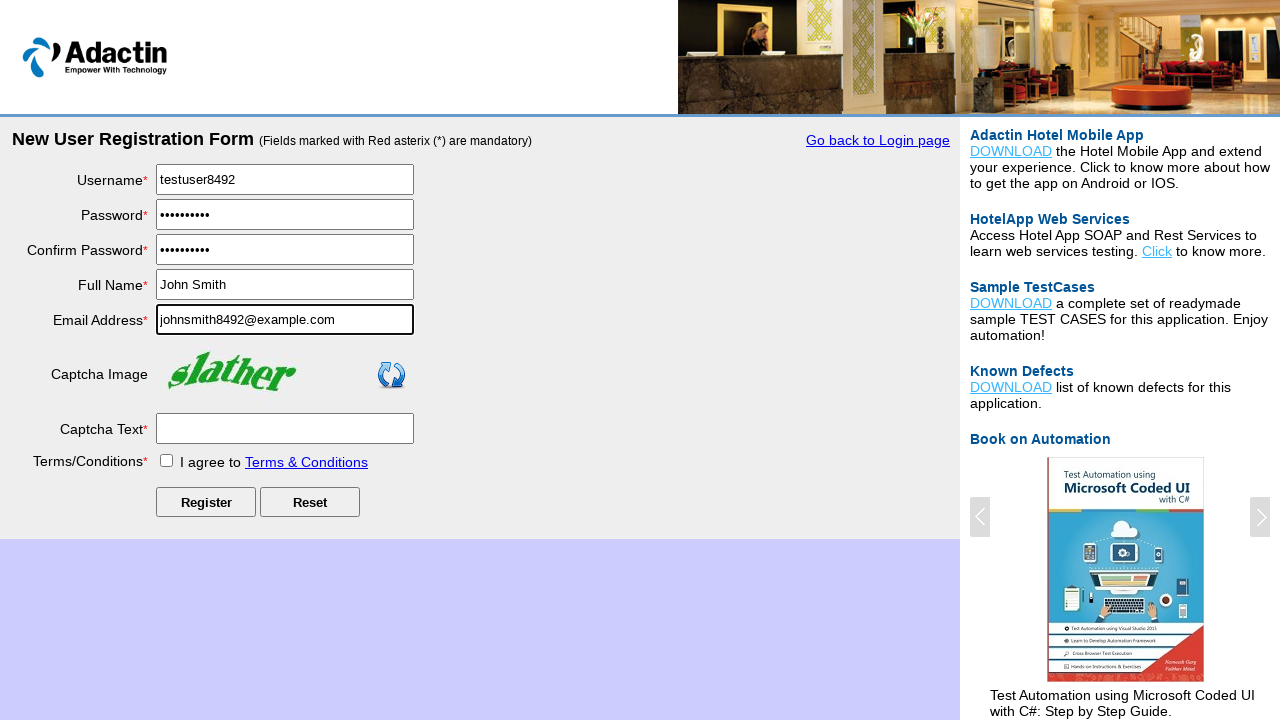

Checked terms and conditions checkbox at (166, 460) on #tnc_box
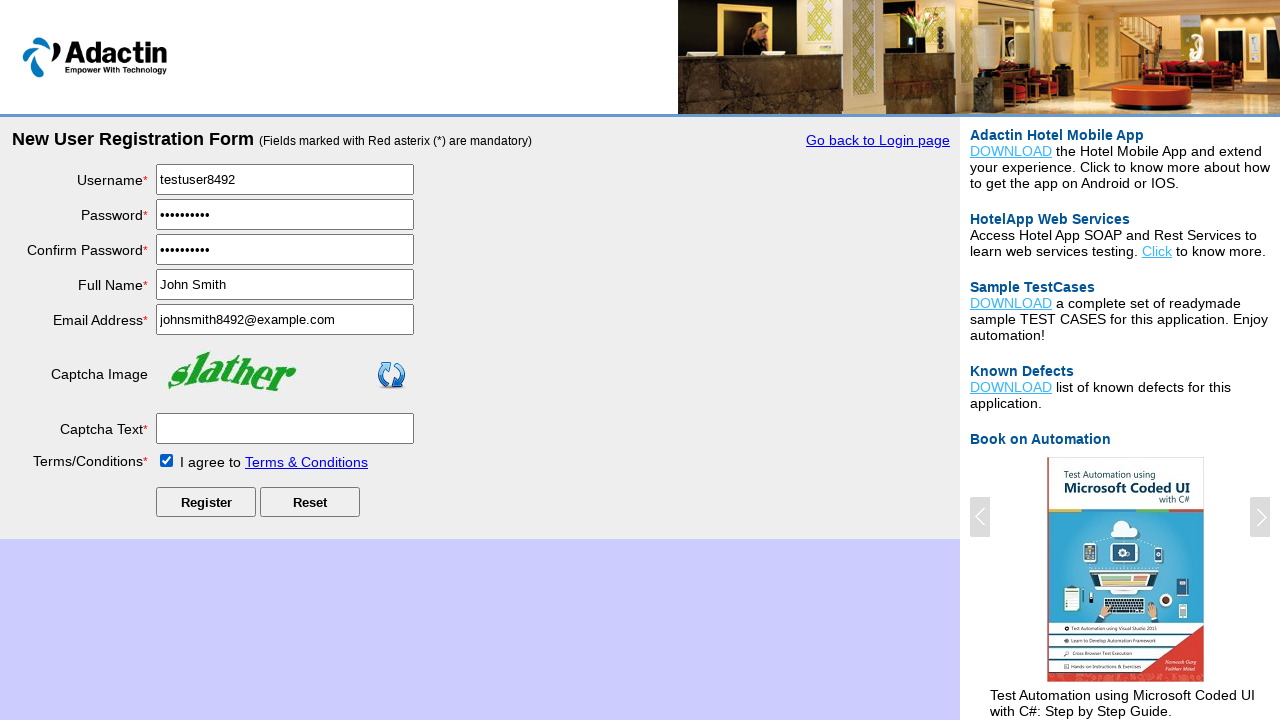

Clicked submit button to complete registration at (206, 502) on #Submit
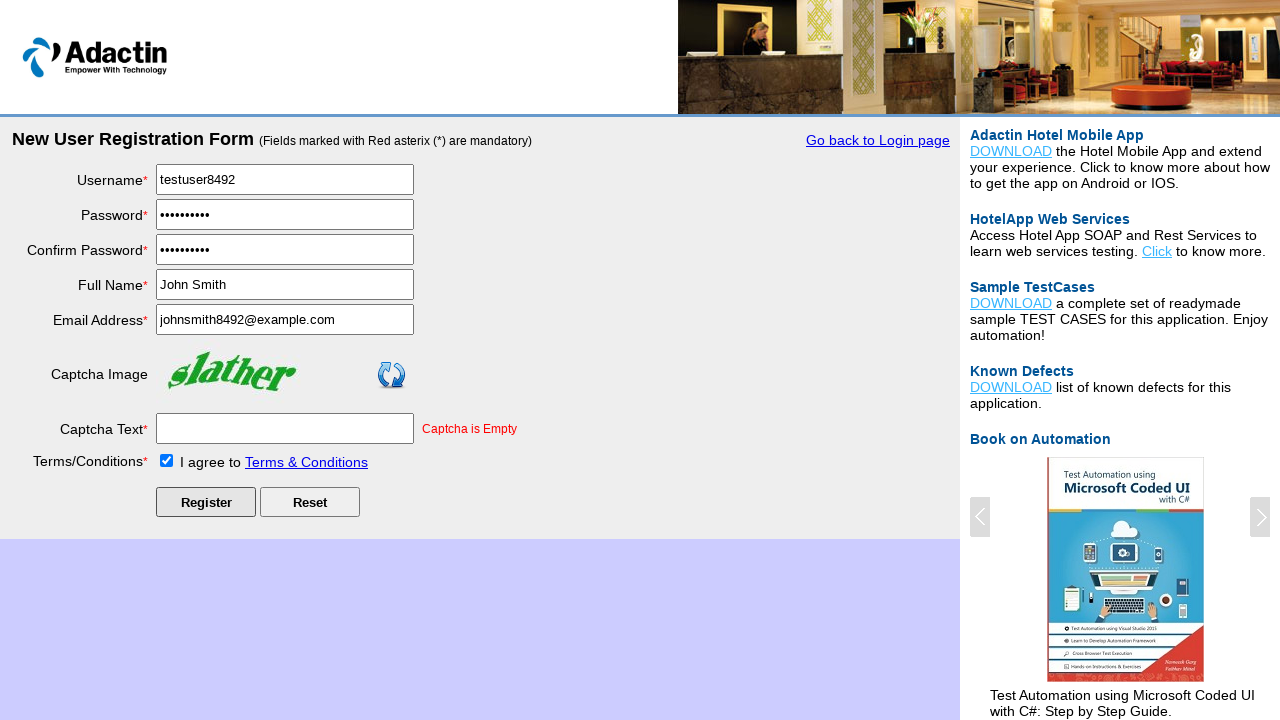

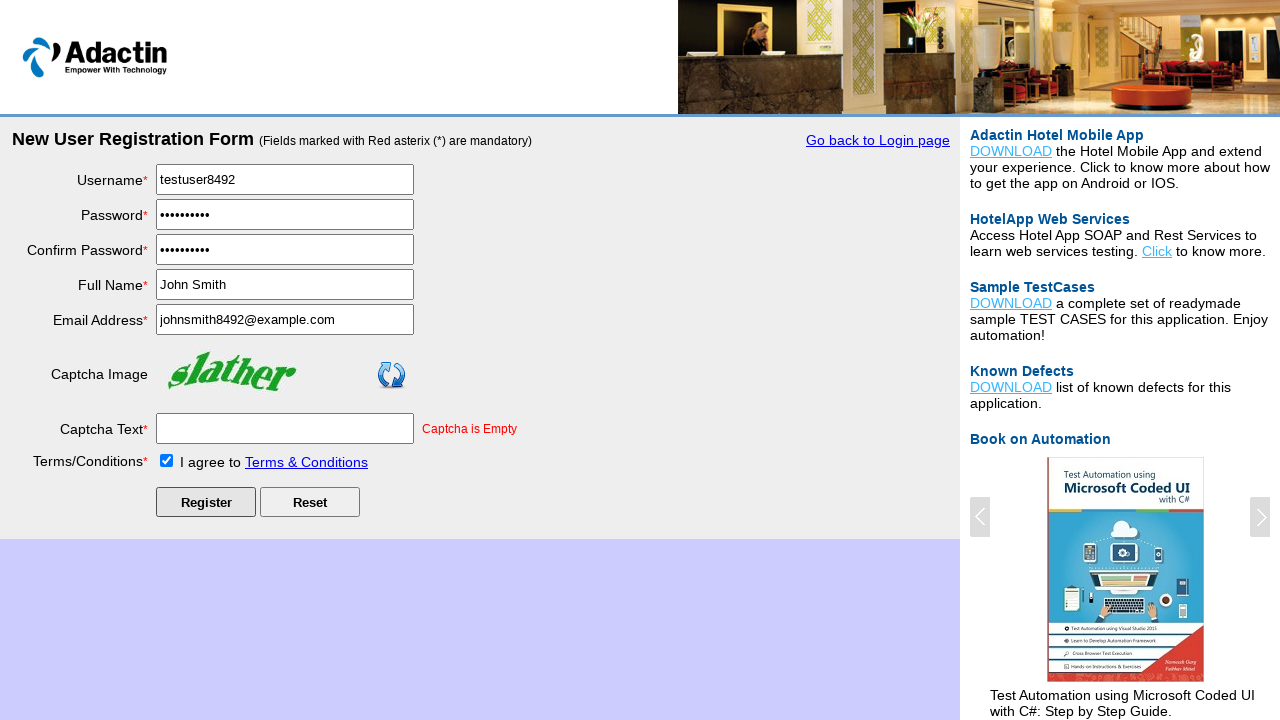